Tests window switching functionality by clicking a link that opens a new window, switching to that window, verifying content, closing it, and switching back to the original window.

Starting URL: http://www.testdiary.com/training/selenium/selenium-test-page/

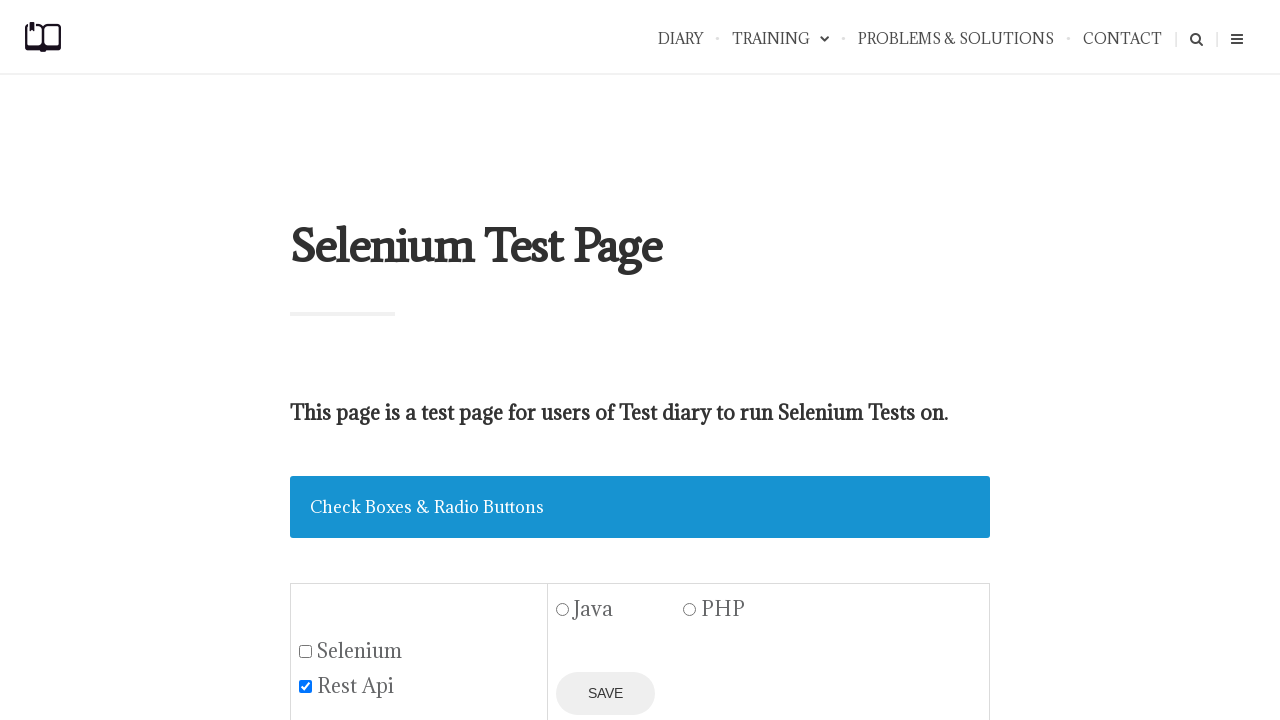

Scrolled to 'Open page in a new window' link
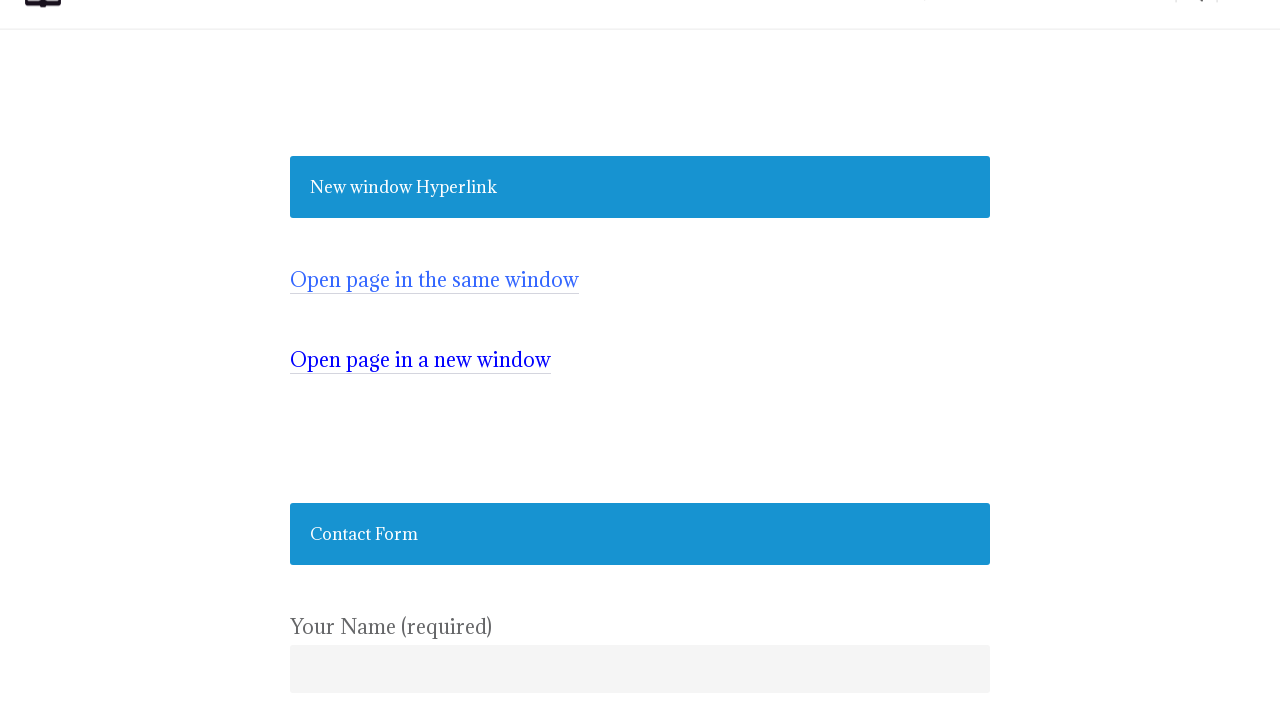

Link is now visible
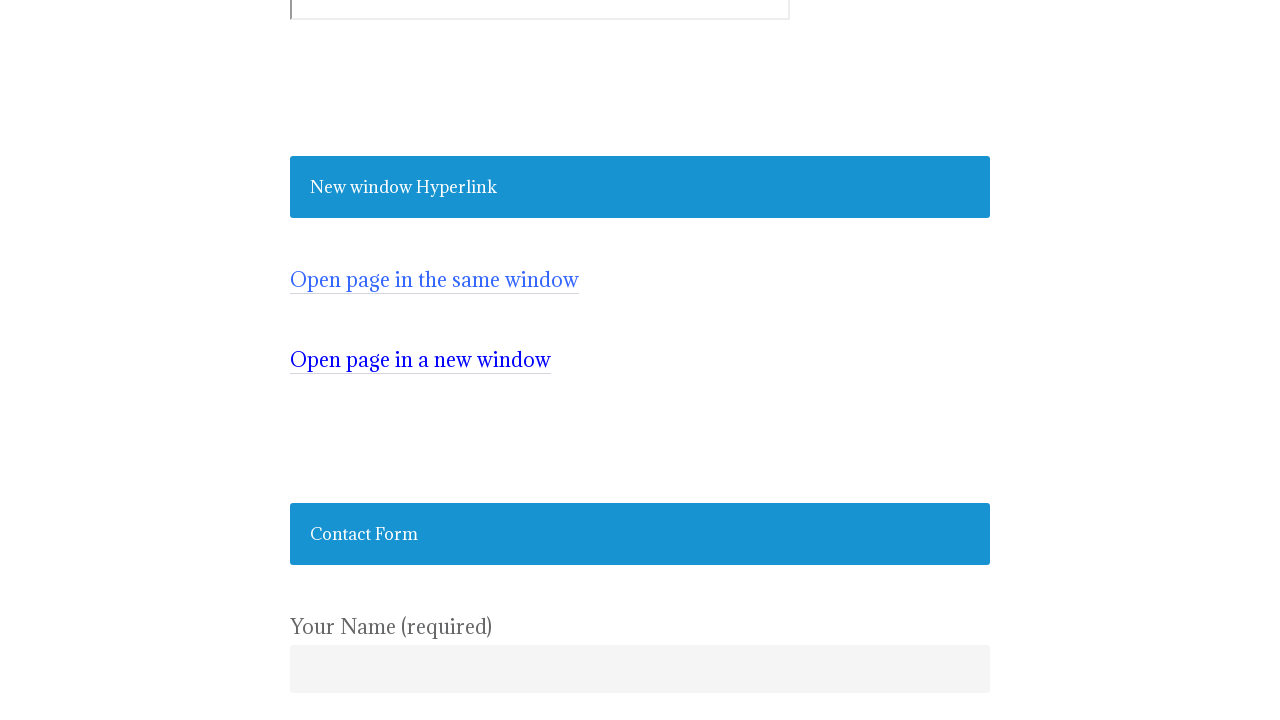

Clicked 'Open page in a new window' link to open new window at (420, 360) on text=Open page in a new window
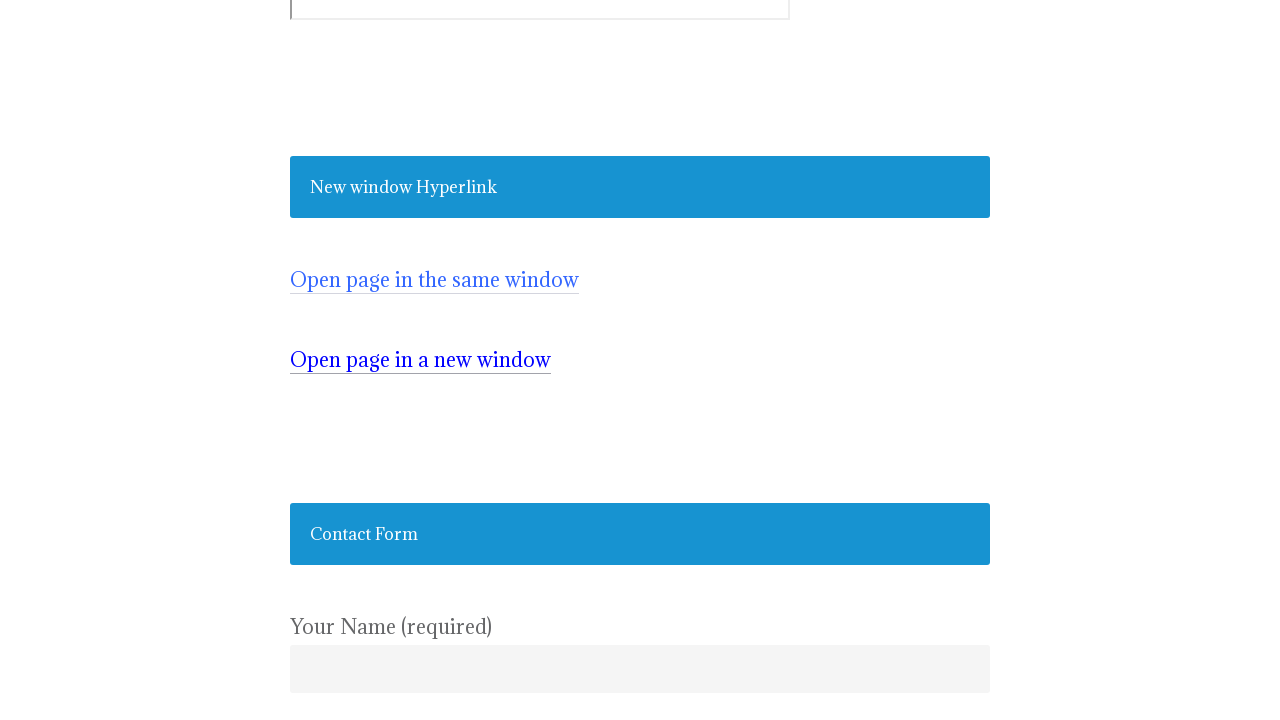

New window has been opened and acquired
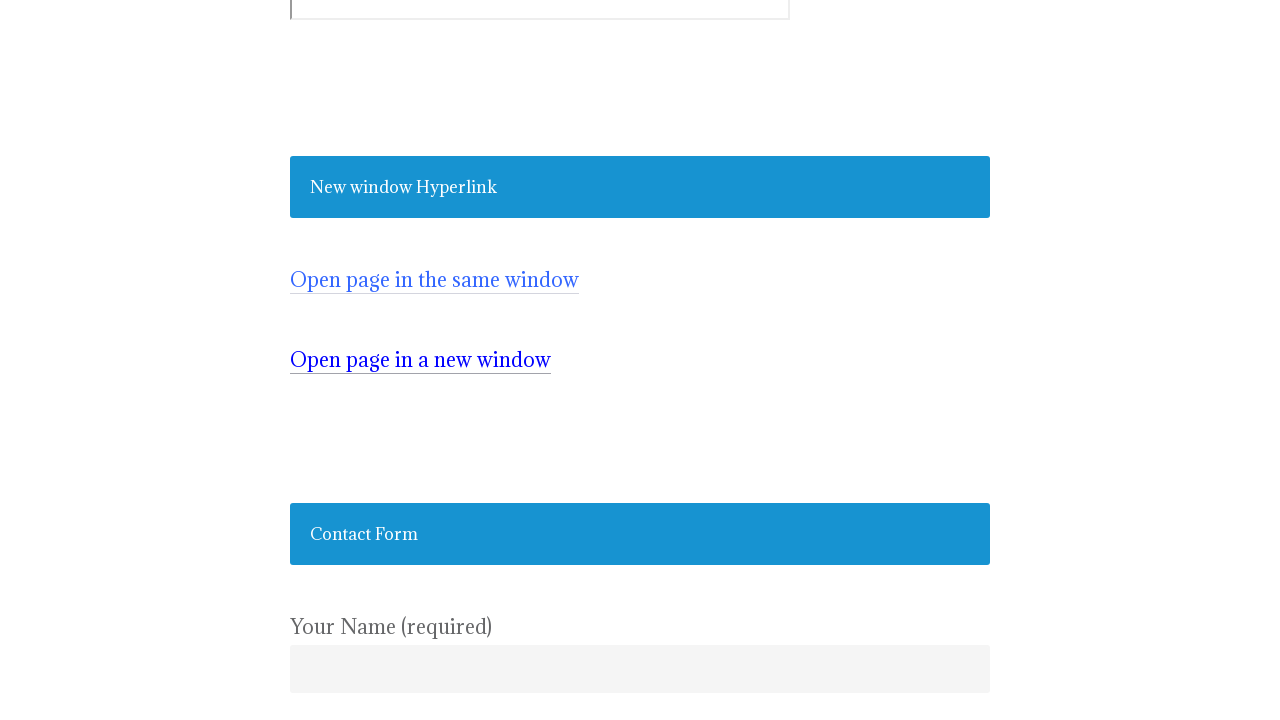

New window loaded and verified element #testpagelink exists
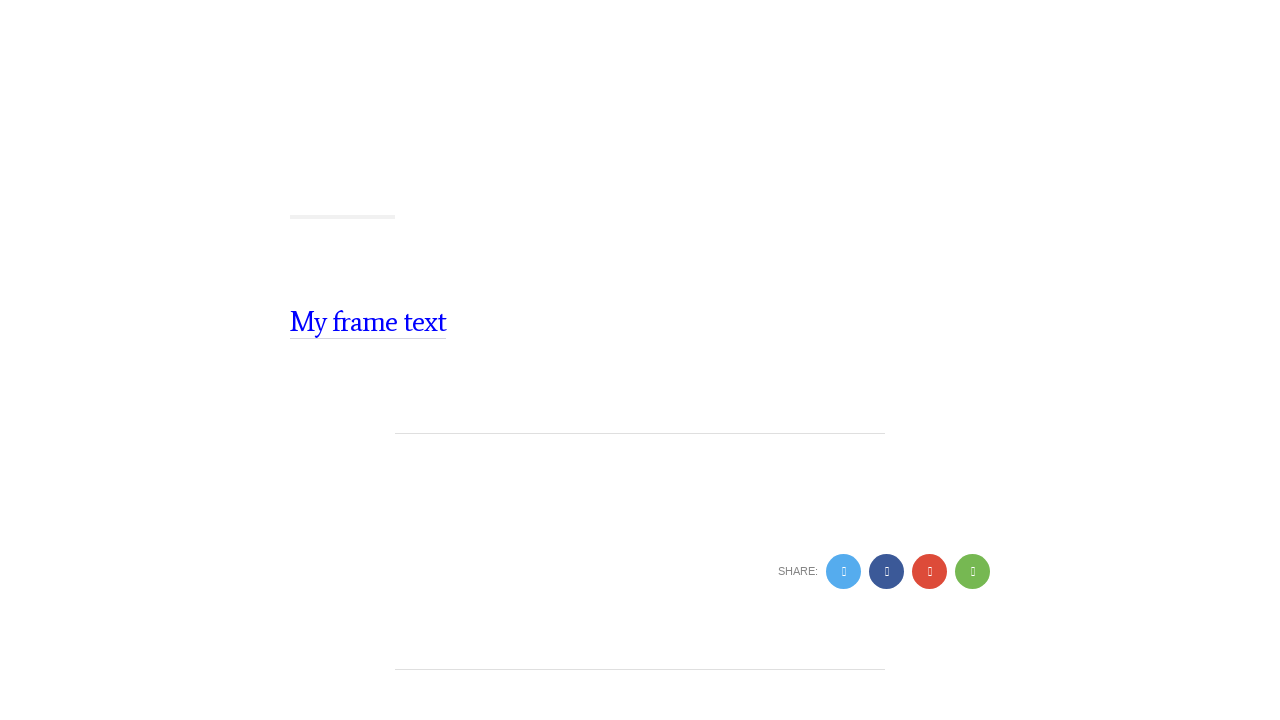

Closed the new window
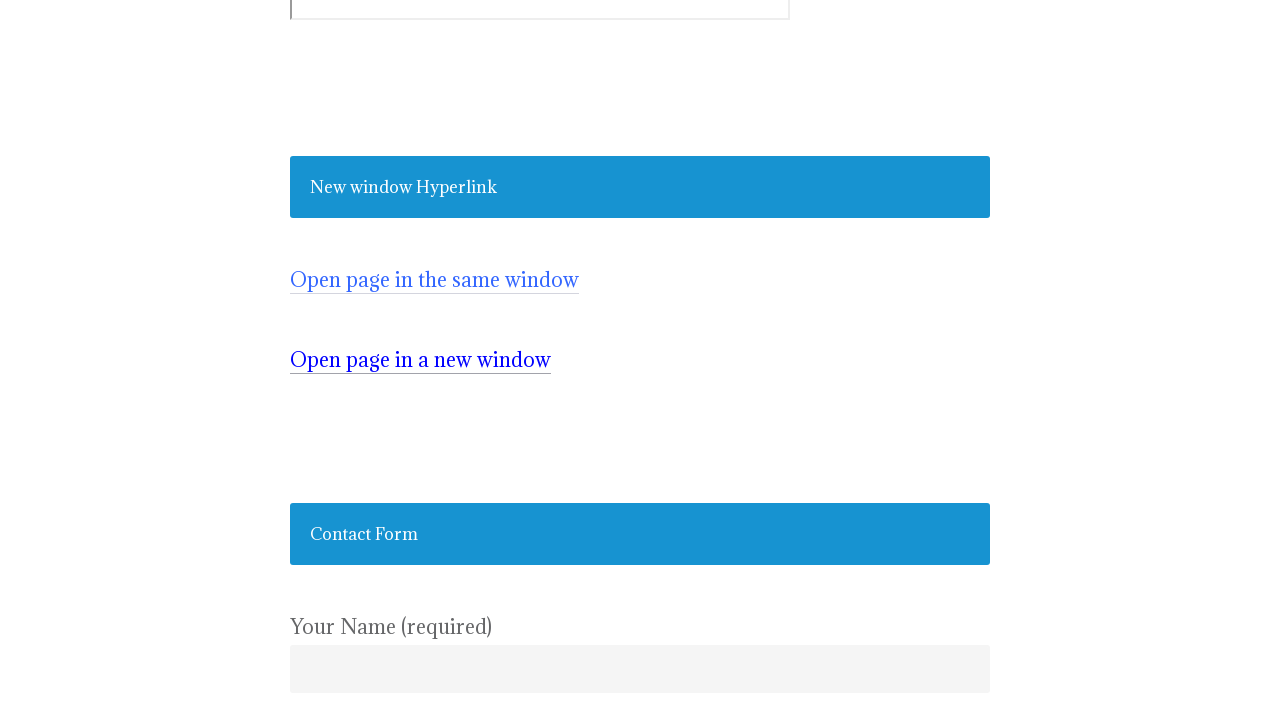

Switched back to original window and verified link is visible
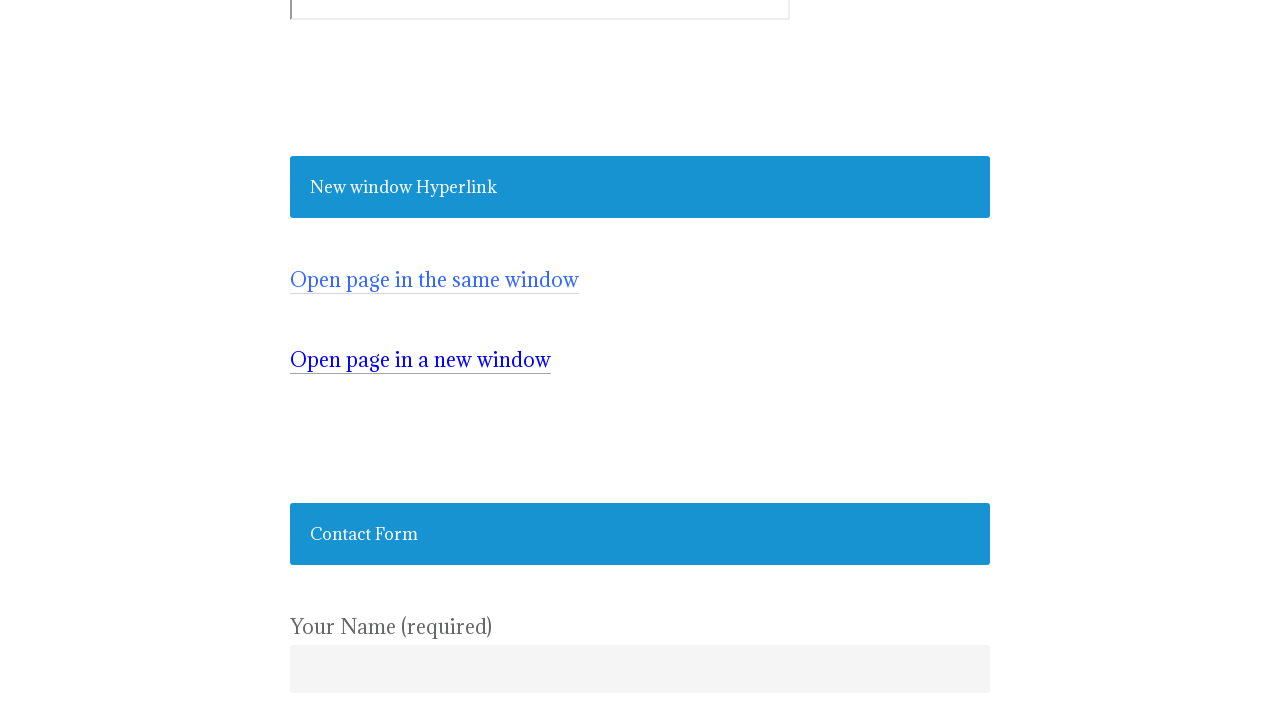

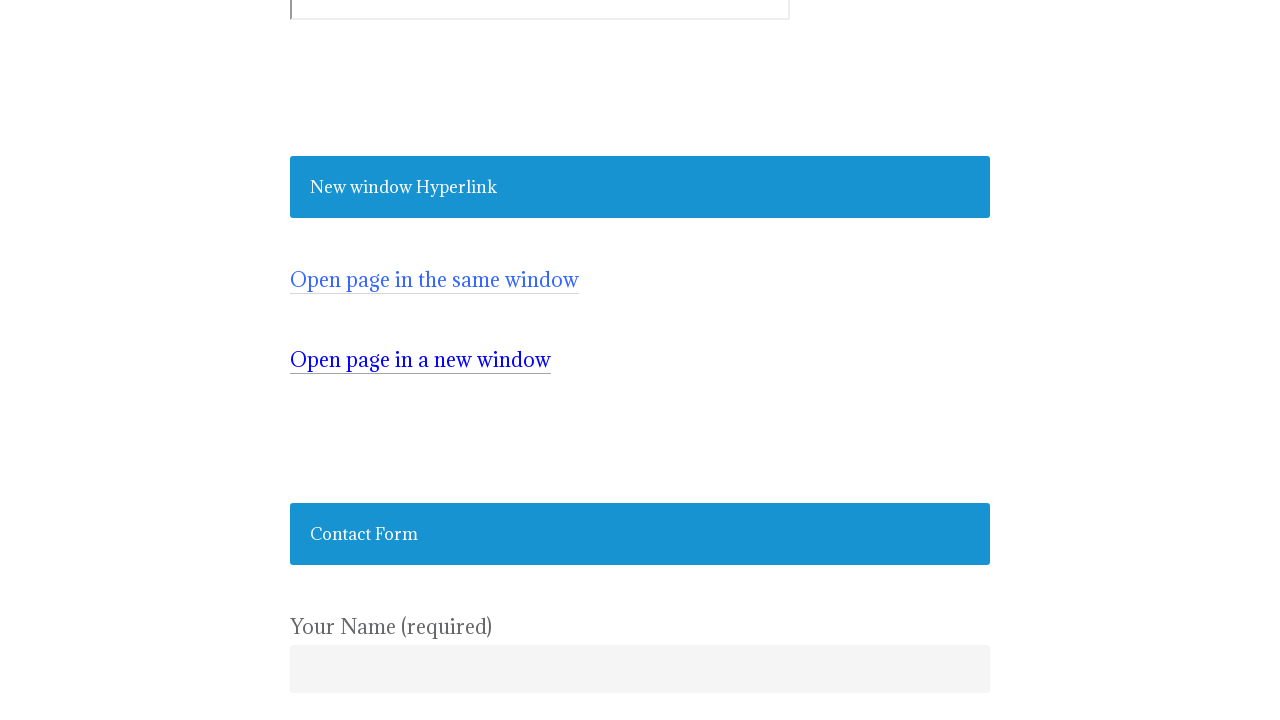